Tests a custom jQuery UI dropdown by clicking on the number dropdown button to expand it

Starting URL: http://jqueryui.com/resources/demos/selectmenu/default.html

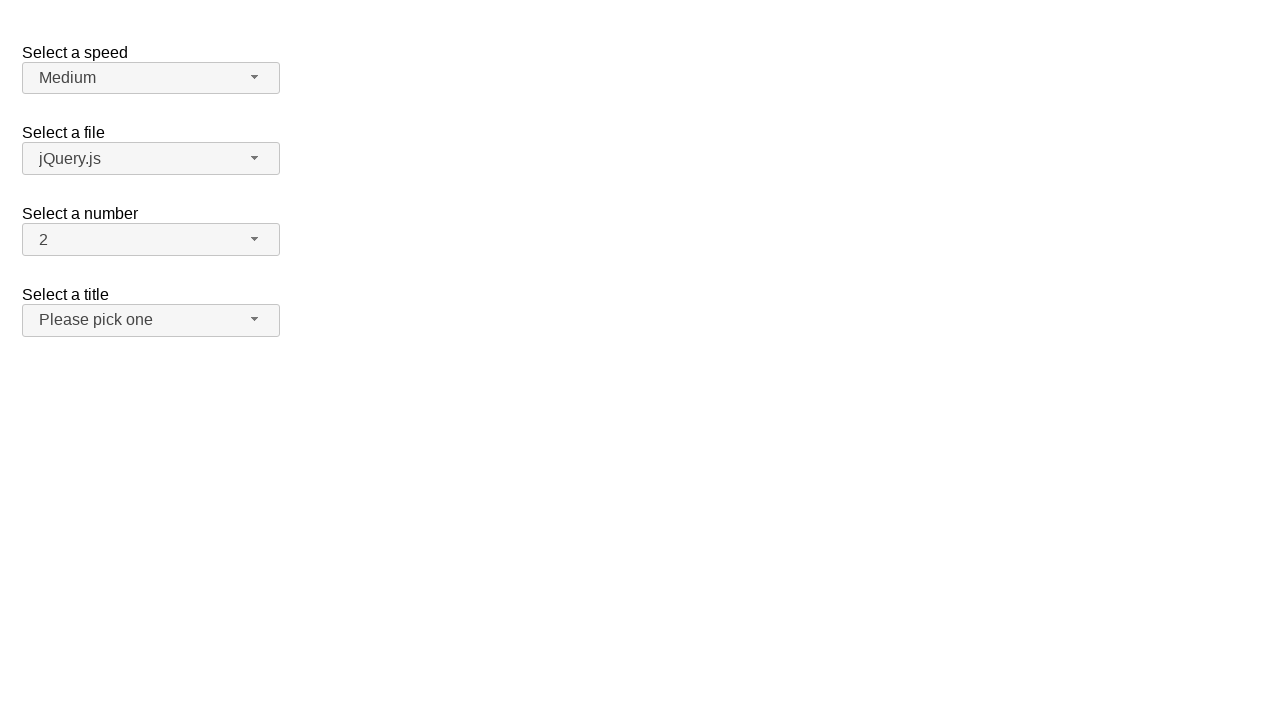

Clicked on the number dropdown button to expand it at (151, 240) on span#number-button
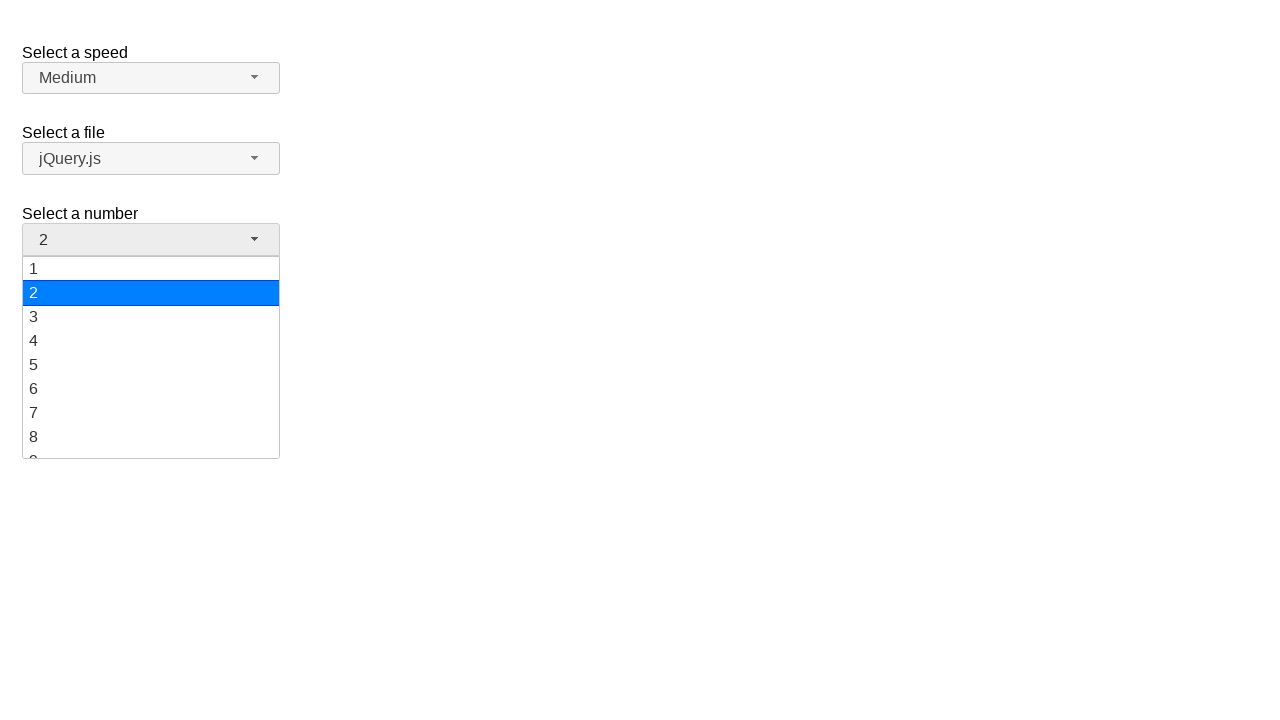

Dropdown menu appeared and became visible
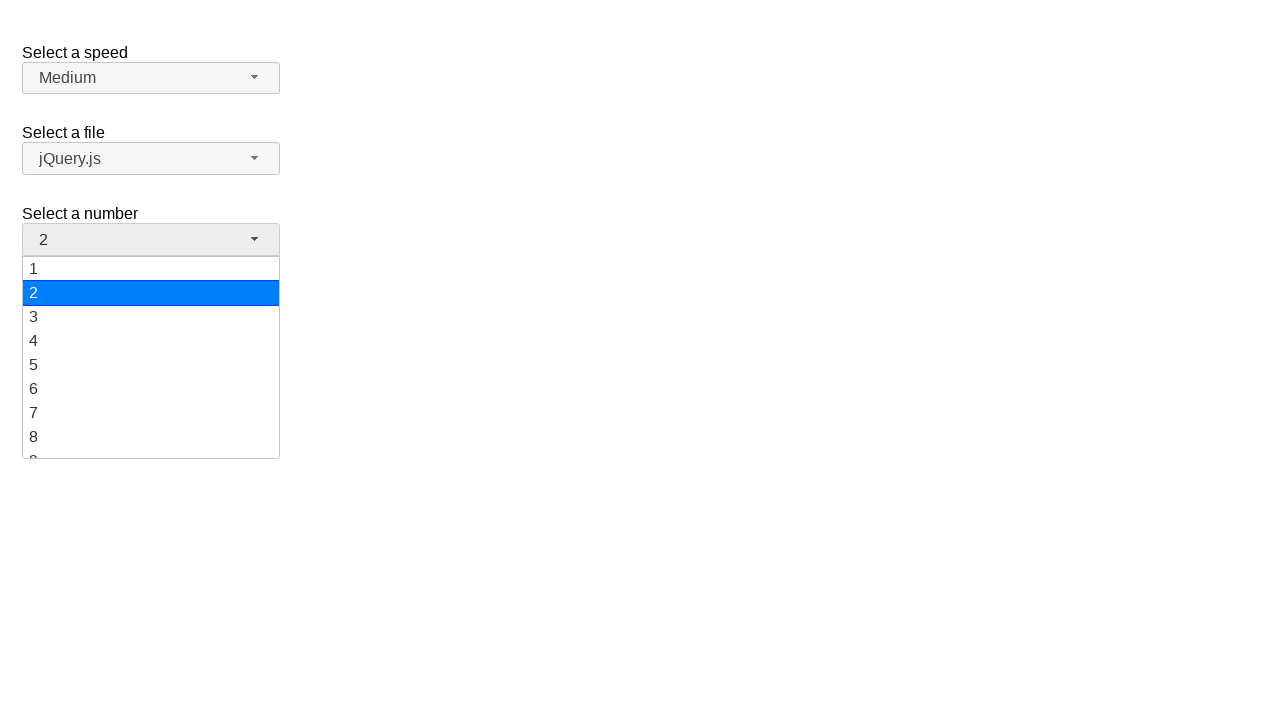

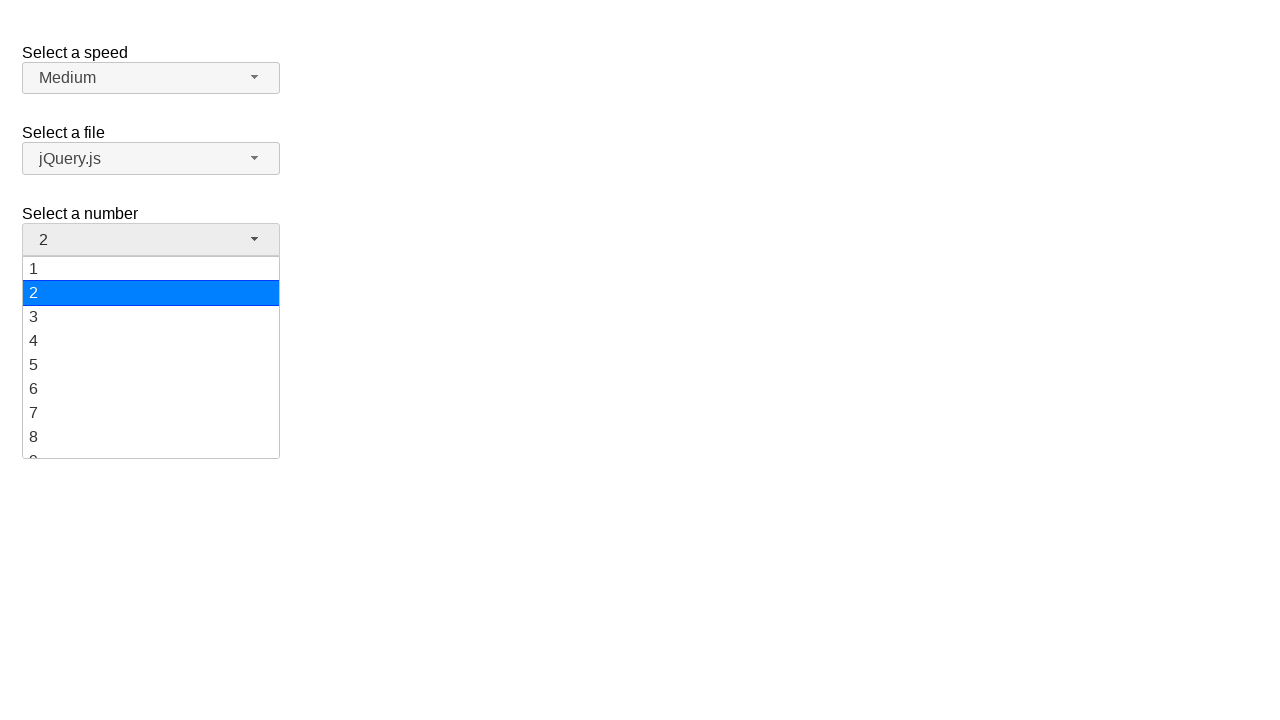